Tests that an album detail page loads correctly by verifying the page identifier

Starting URL: https://www.gcores.com/albums/199

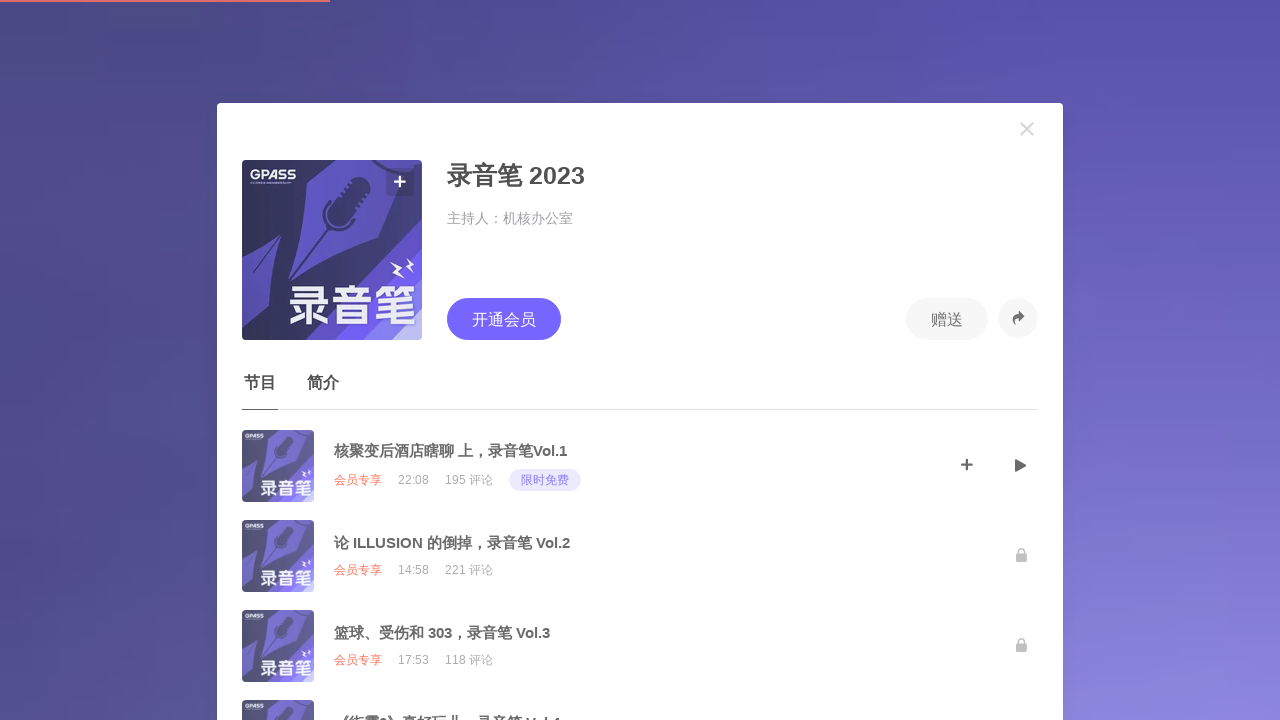

Waited for main app container (#app_inner) to load
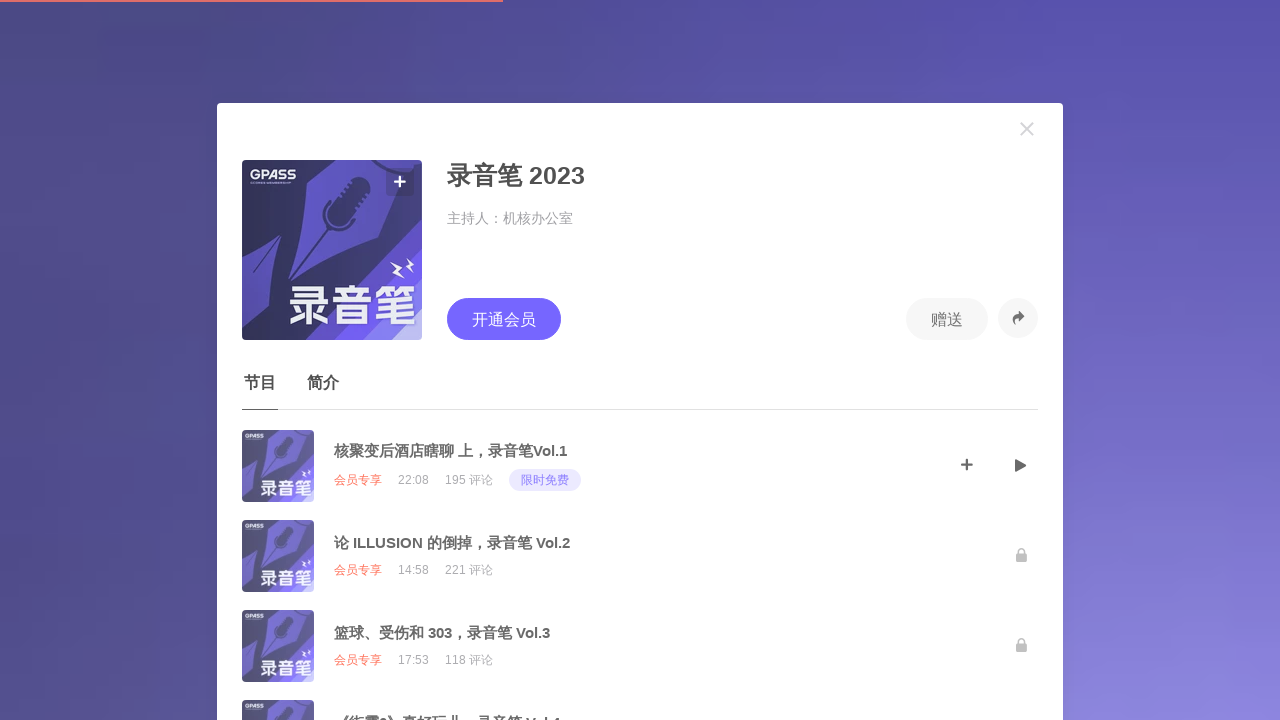

Located the app_inner element
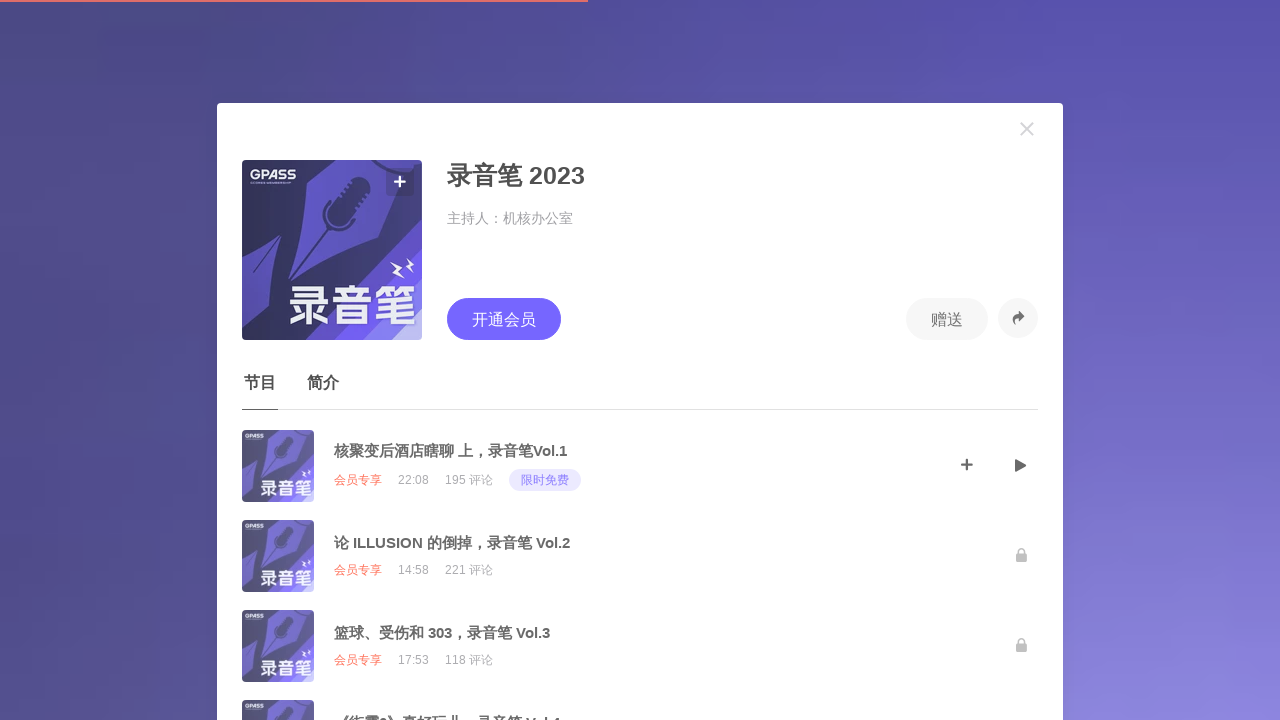

Verified that data-page-name attribute equals 'album' - album detail page loaded correctly
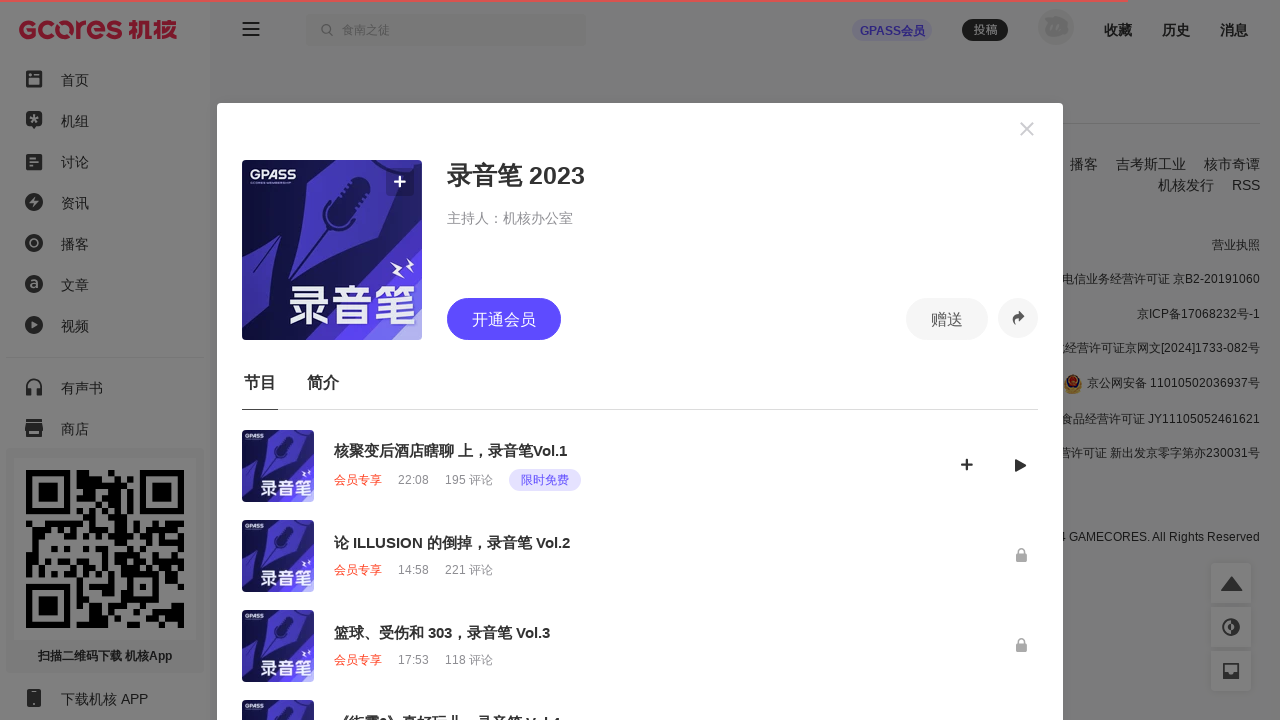

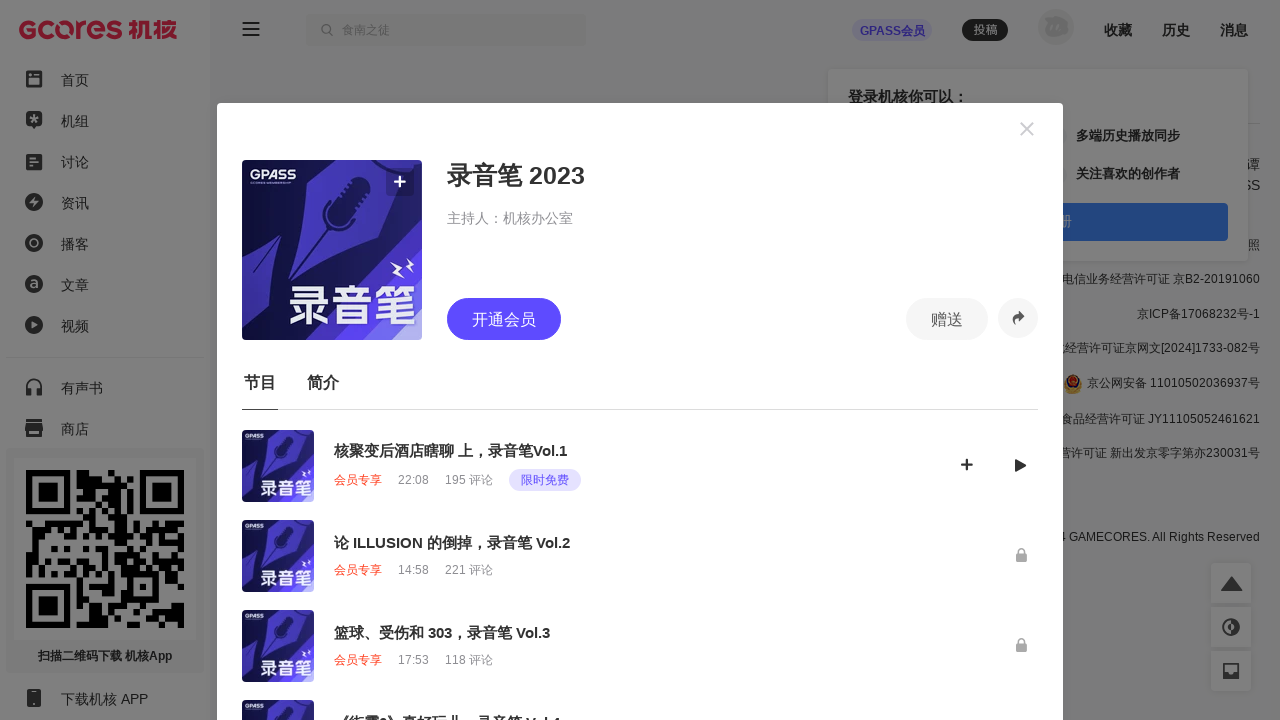